Tests sorting the Due column in descending order by clicking the column header twice and verifying the values are sorted in reverse order

Starting URL: http://the-internet.herokuapp.com/tables

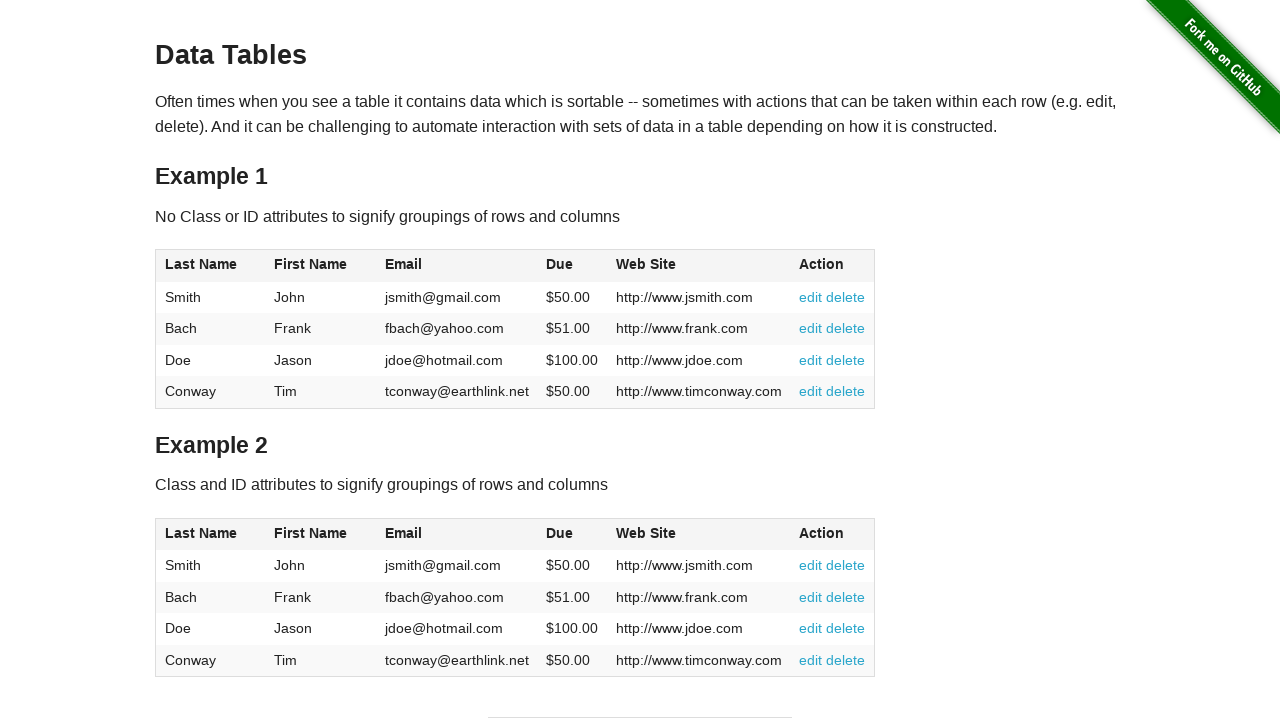

Clicked Due column header first time to sort ascending at (572, 266) on #table1 thead tr th:nth-child(4)
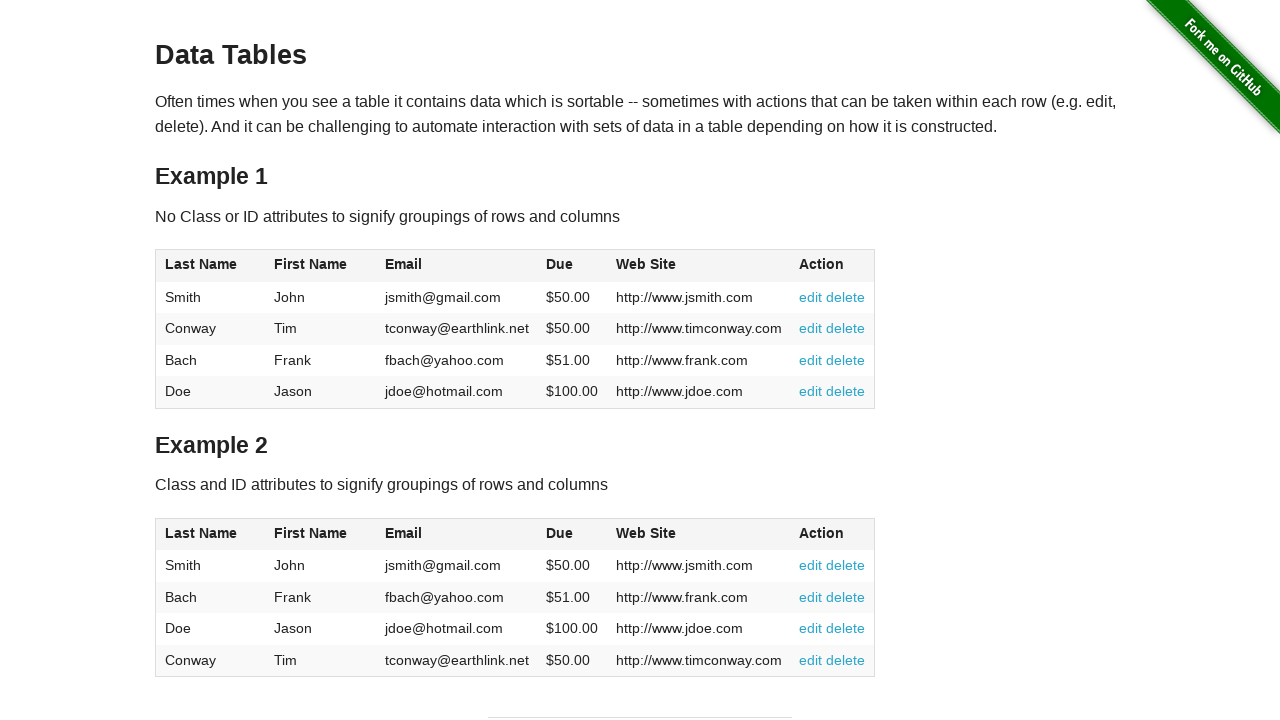

Clicked Due column header second time to sort descending at (572, 266) on #table1 thead tr th:nth-child(4)
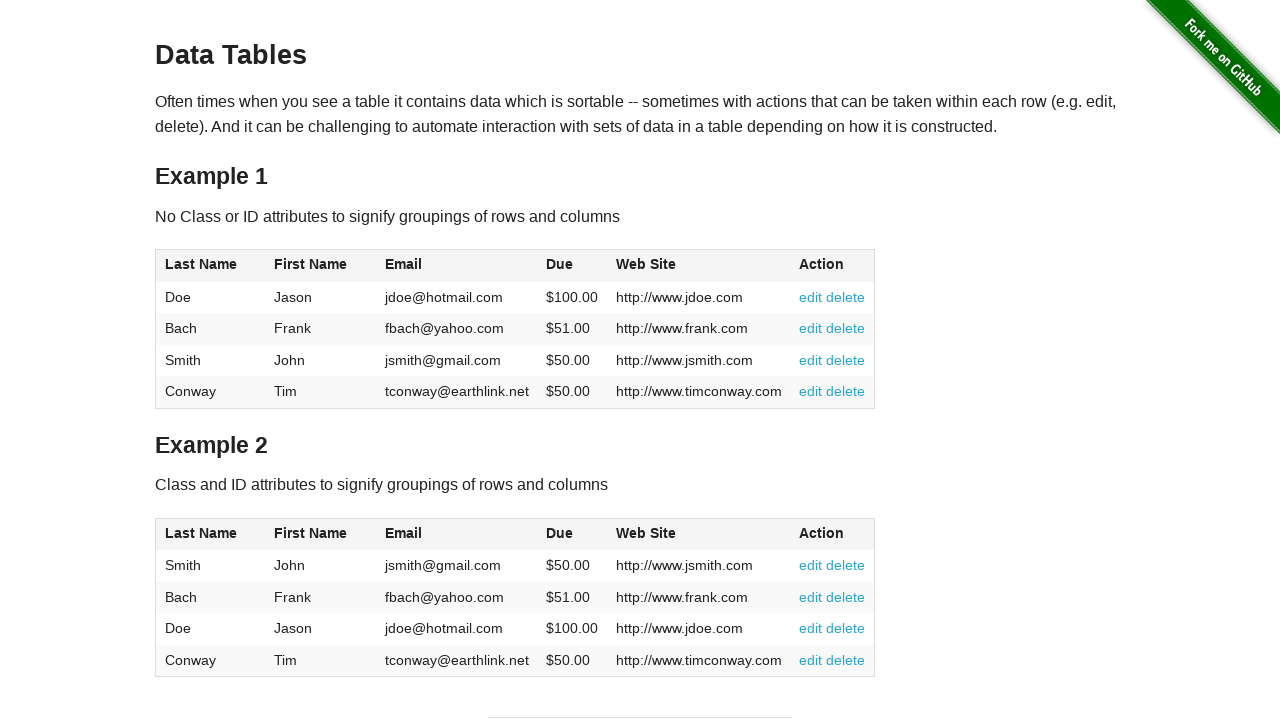

Due column values loaded and are now visible
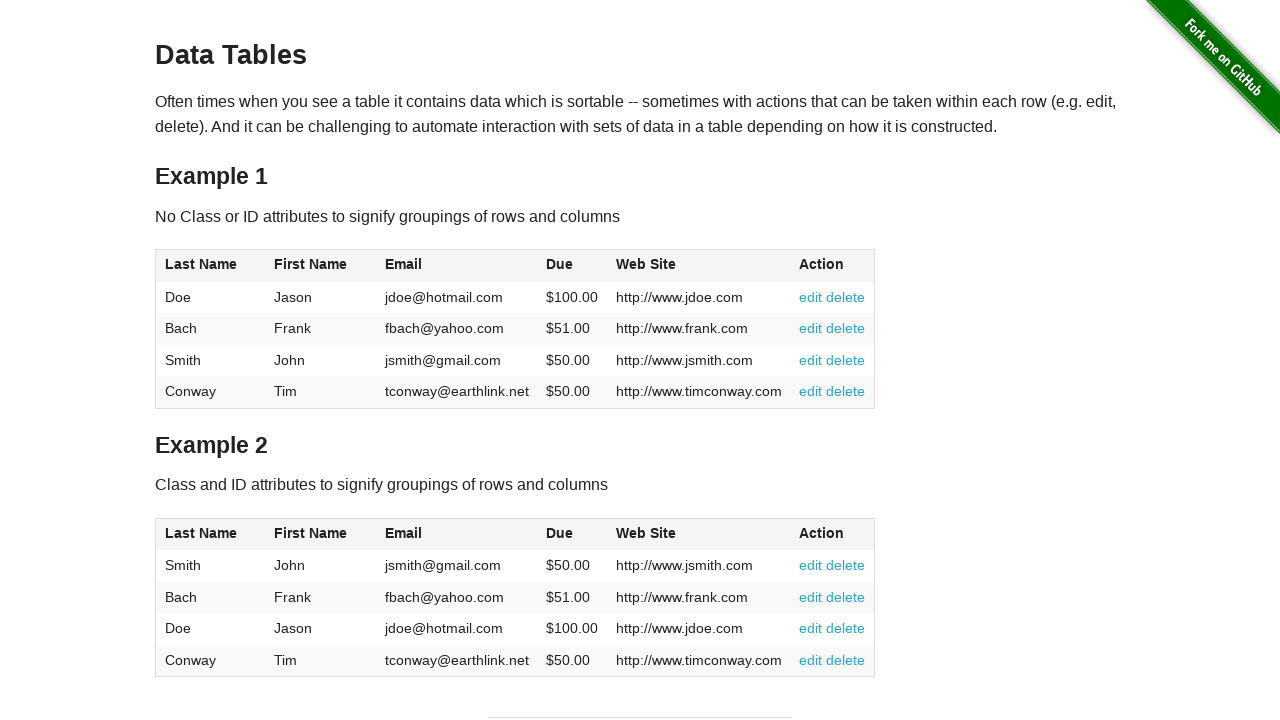

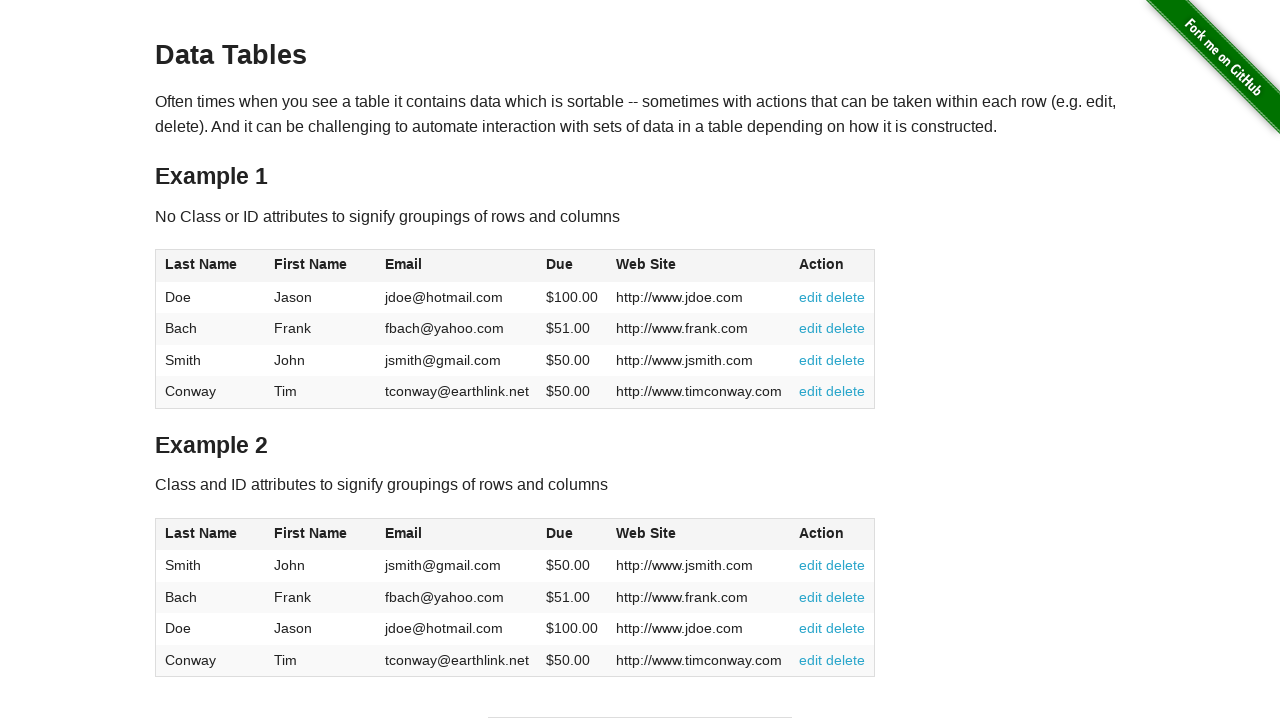